Tests interaction with a disabled radio button by attempting to click its label

Starting URL: https://www.tutorialspoint.com/selenium/practice/radio-button.php

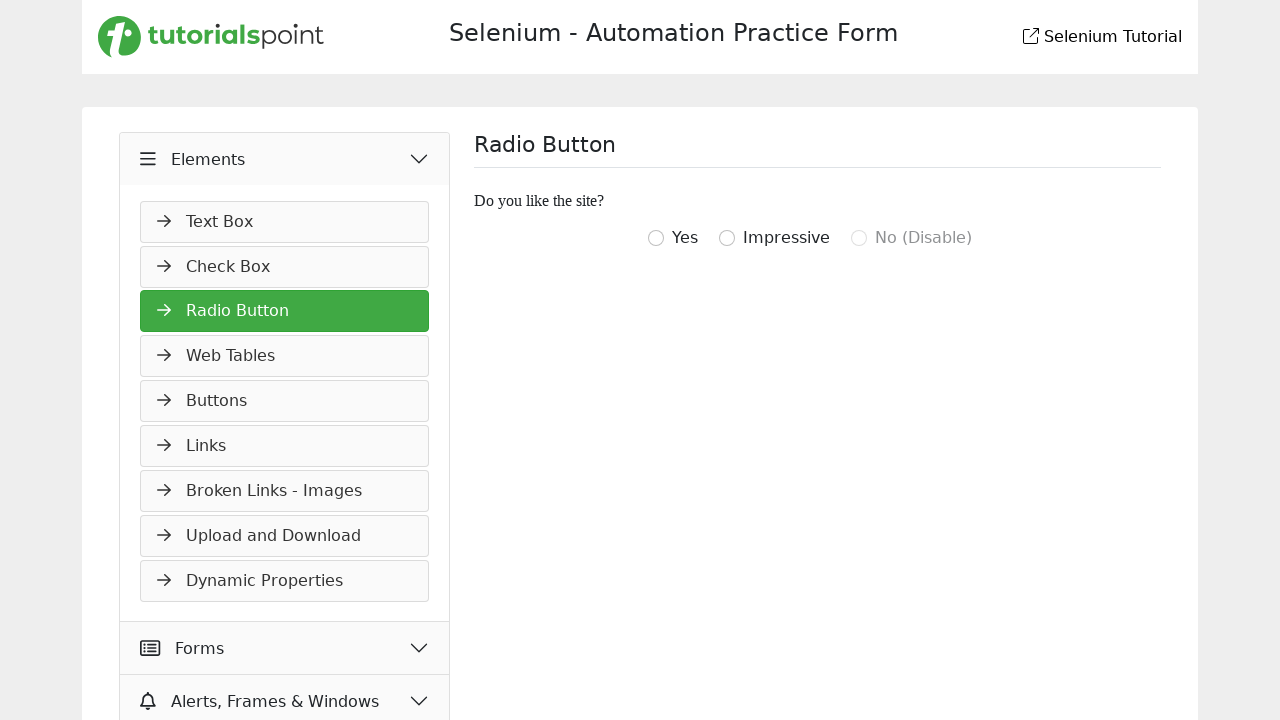

Navigated to radio button practice page
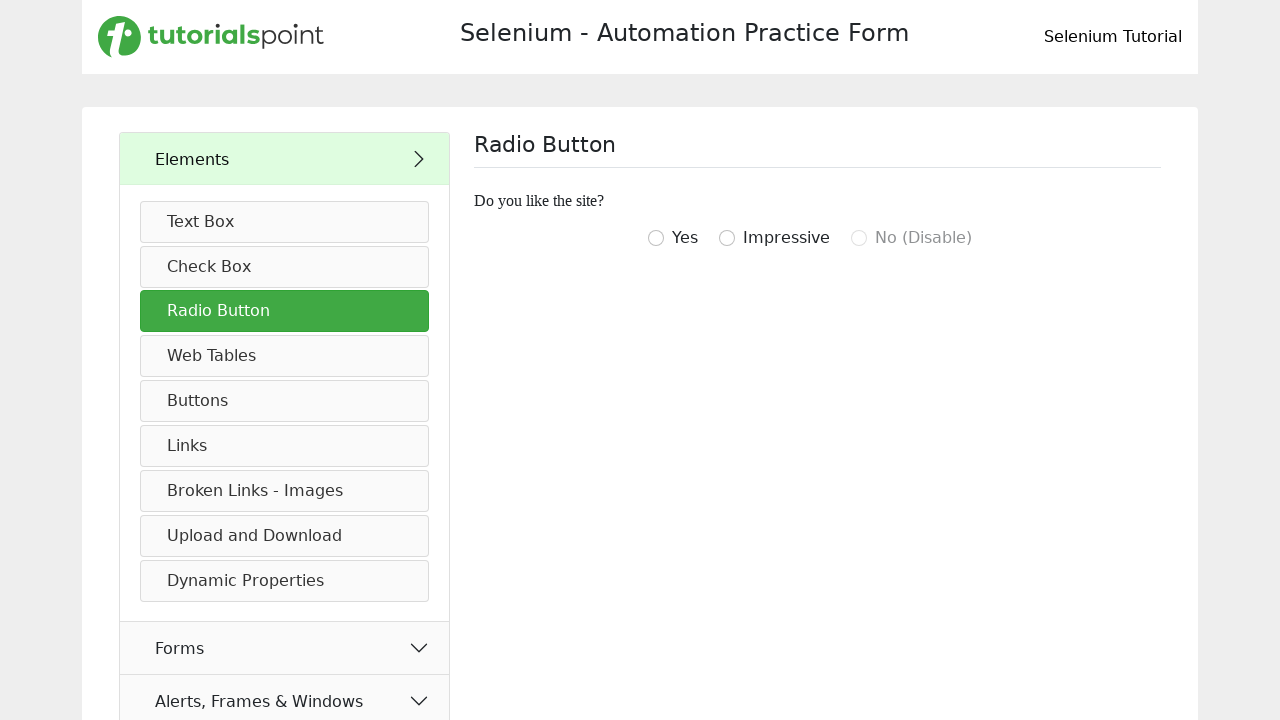

Attempted to click on disabled radio button label 'No (Disable)' at (923, 238) on xpath=//label[normalize-space()='No (Disable)']
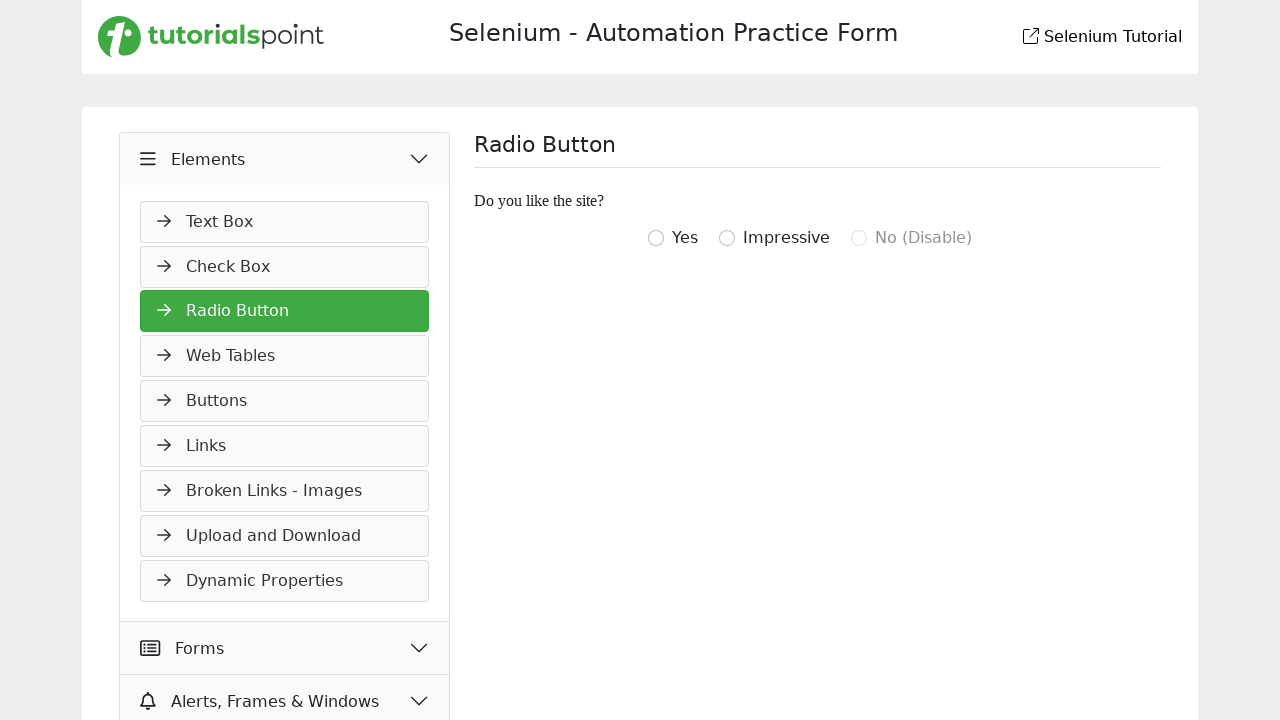

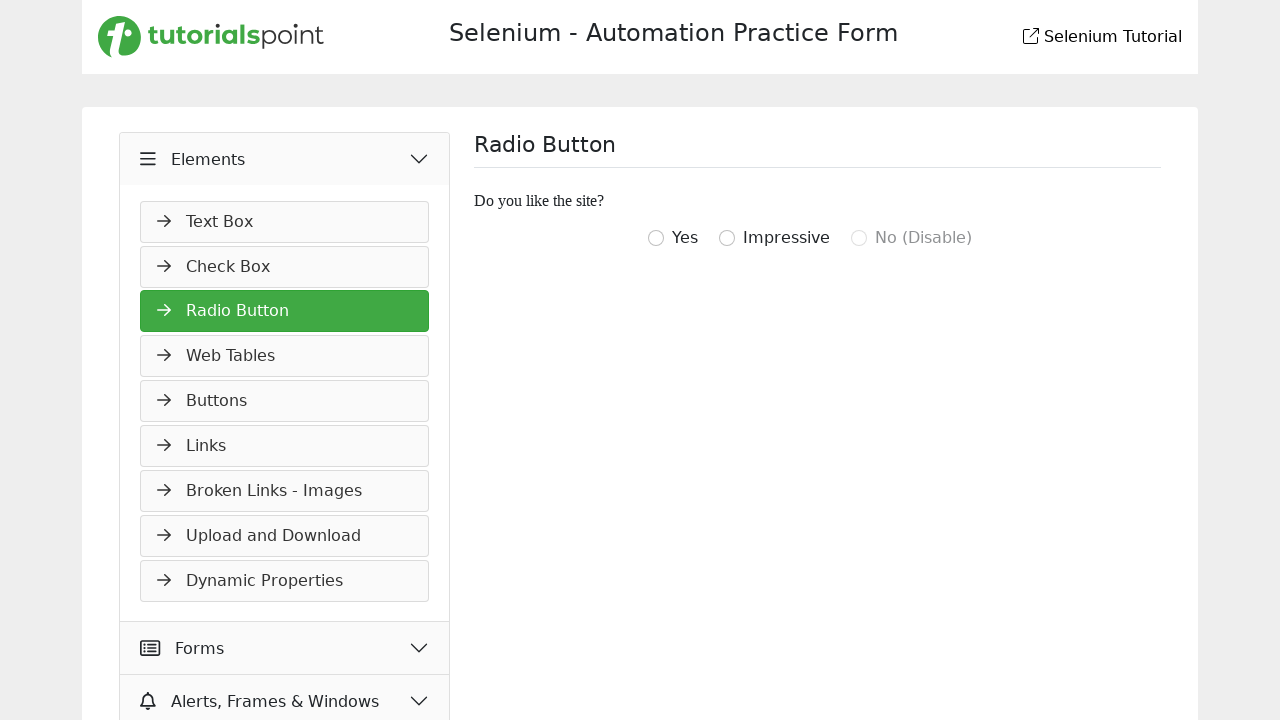